Tests e-commerce shopping flow by adding specific grocery items (Cucumber, Brocolli, Beetroot) to cart, proceeding to checkout, and applying a promo code to verify discount functionality.

Starting URL: https://rahulshettyacademy.com/seleniumPractise/

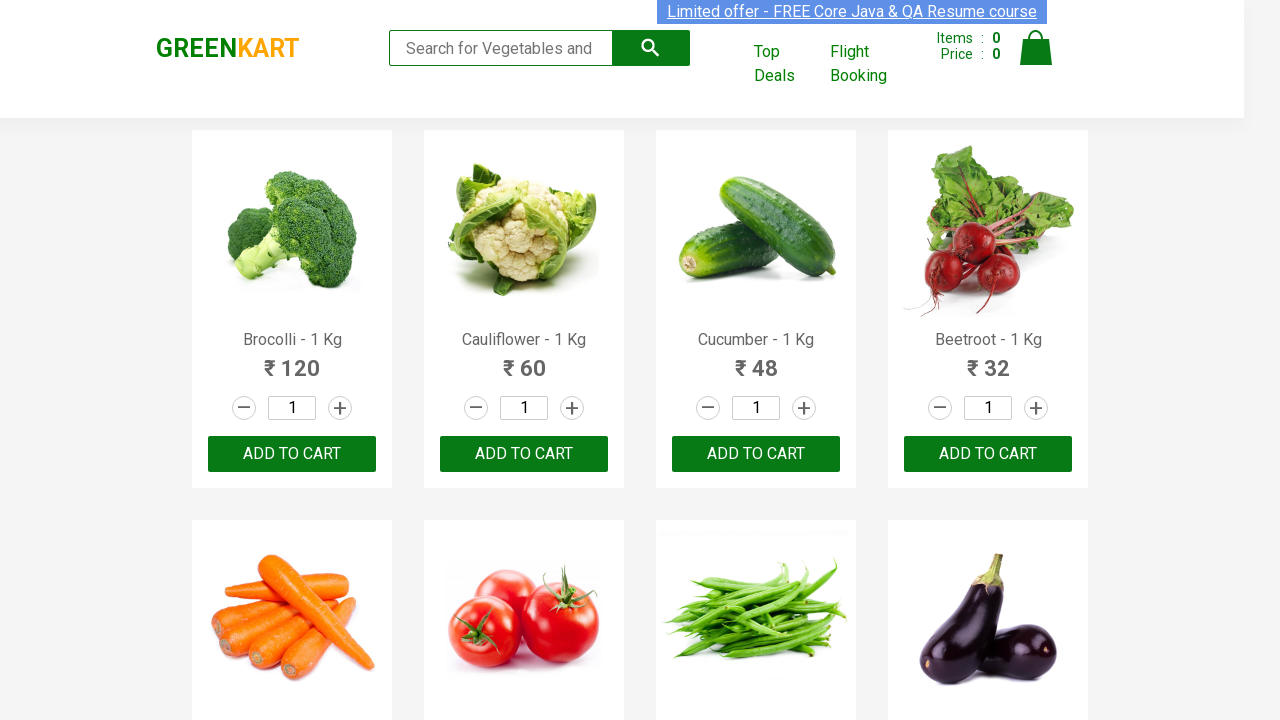

Waited for product list to load
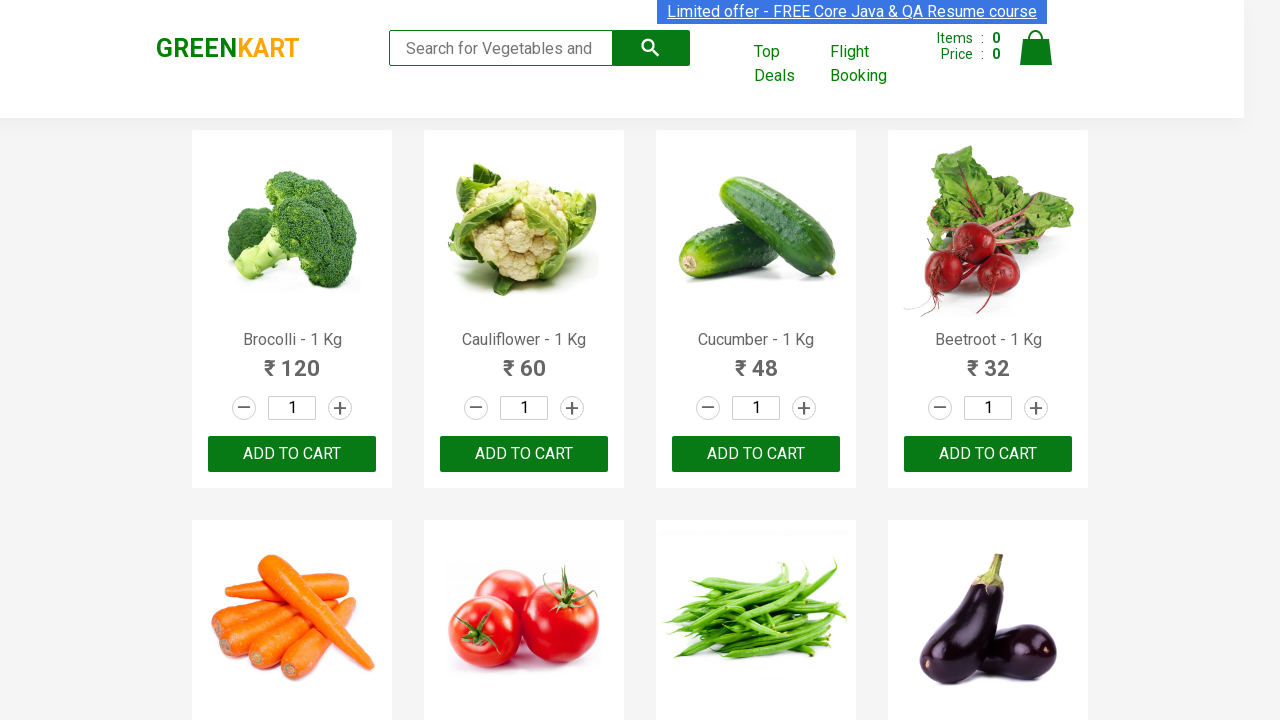

Retrieved all product elements from page
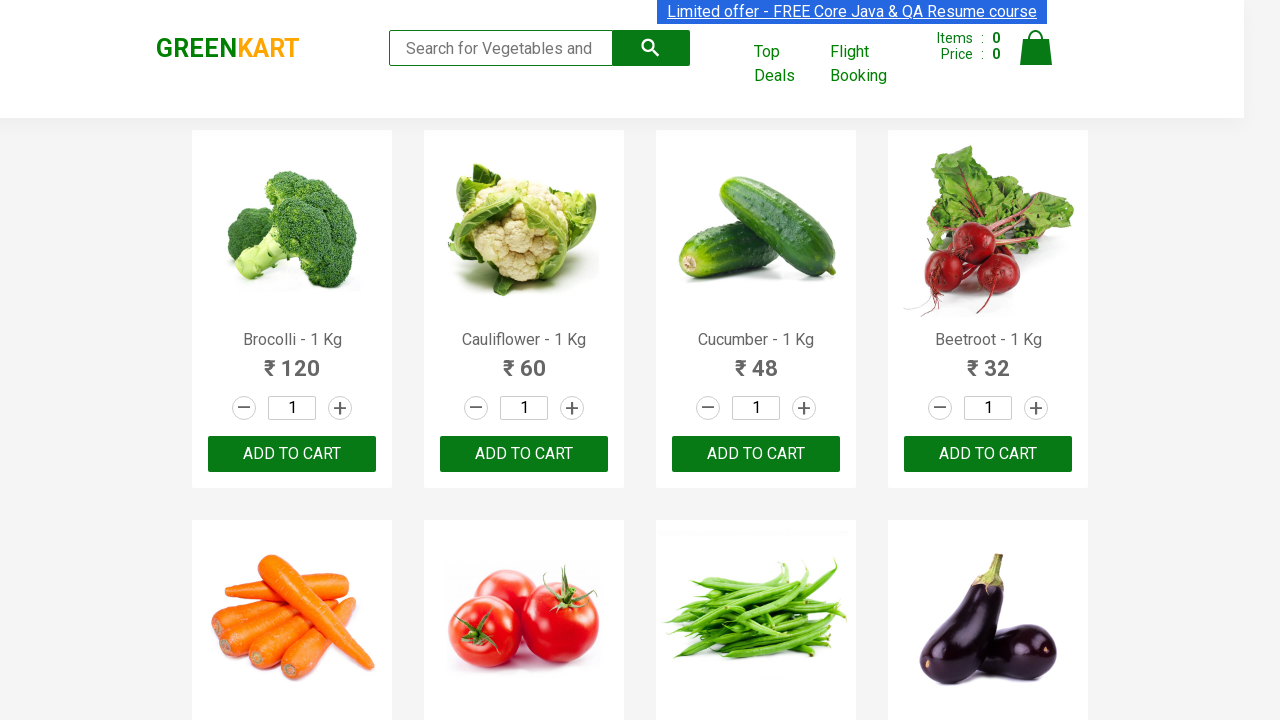

Clicked 'Add to Cart' button for Brocolli at (292, 454) on xpath=//div[@class='product-action']/button >> nth=0
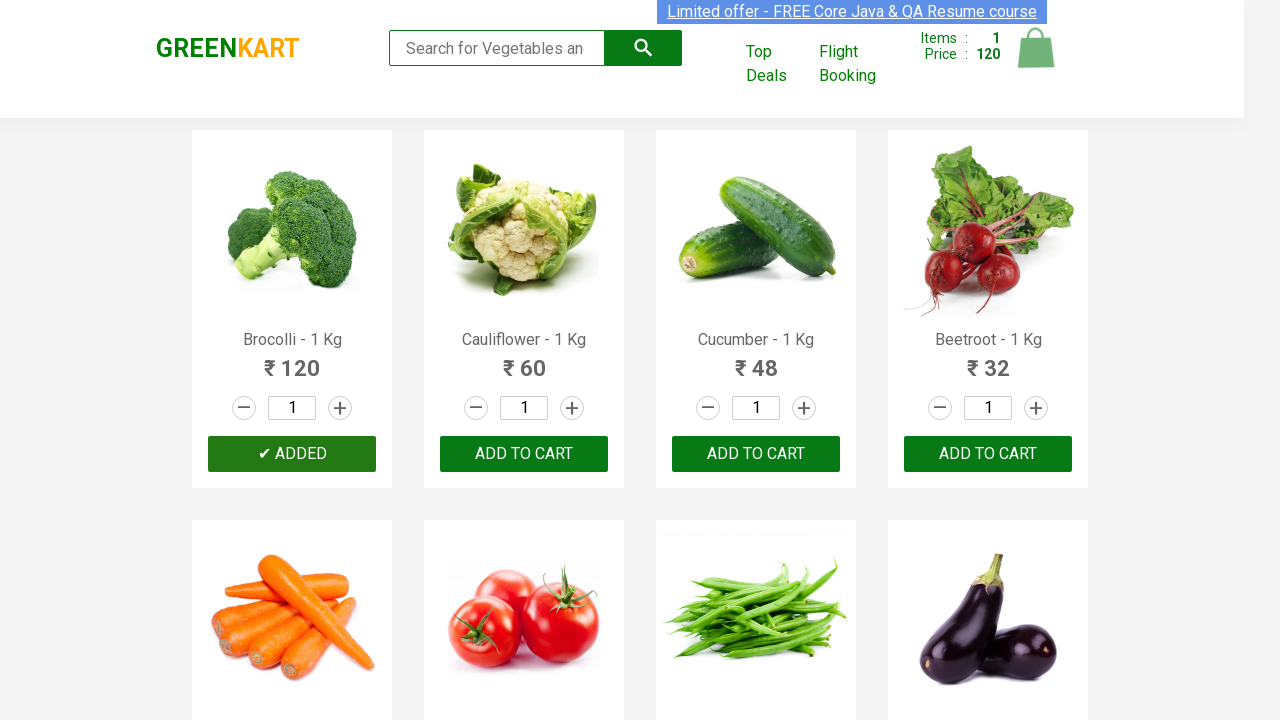

Clicked 'Add to Cart' button for Cucumber at (756, 454) on xpath=//div[@class='product-action']/button >> nth=2
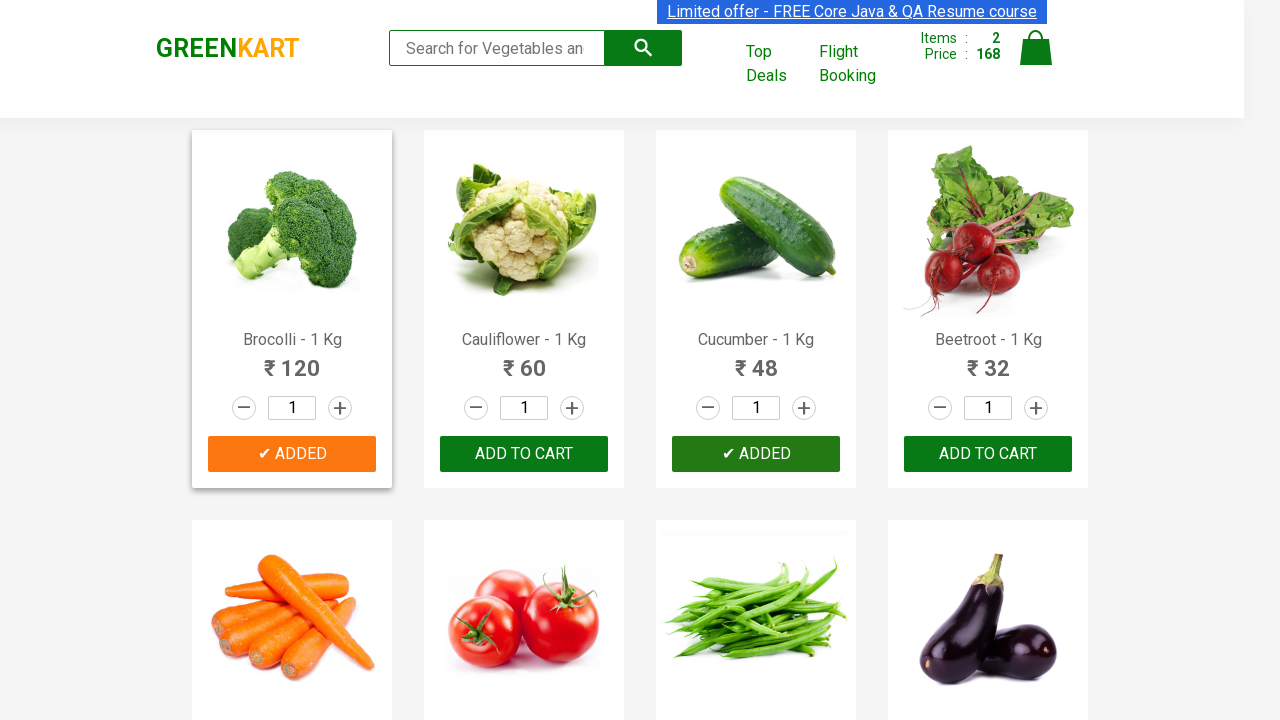

Clicked 'Add to Cart' button for Beetroot at (988, 454) on xpath=//div[@class='product-action']/button >> nth=3
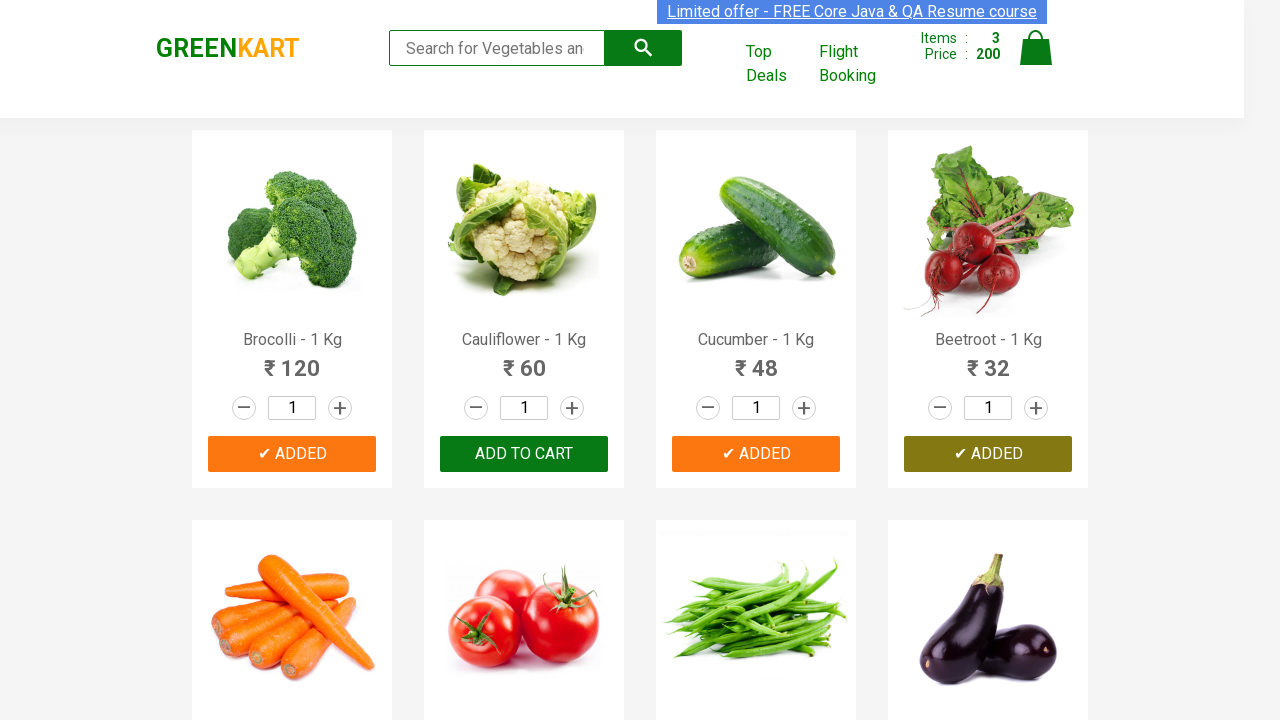

Clicked on cart icon to view cart at (1036, 48) on img[alt='Cart']
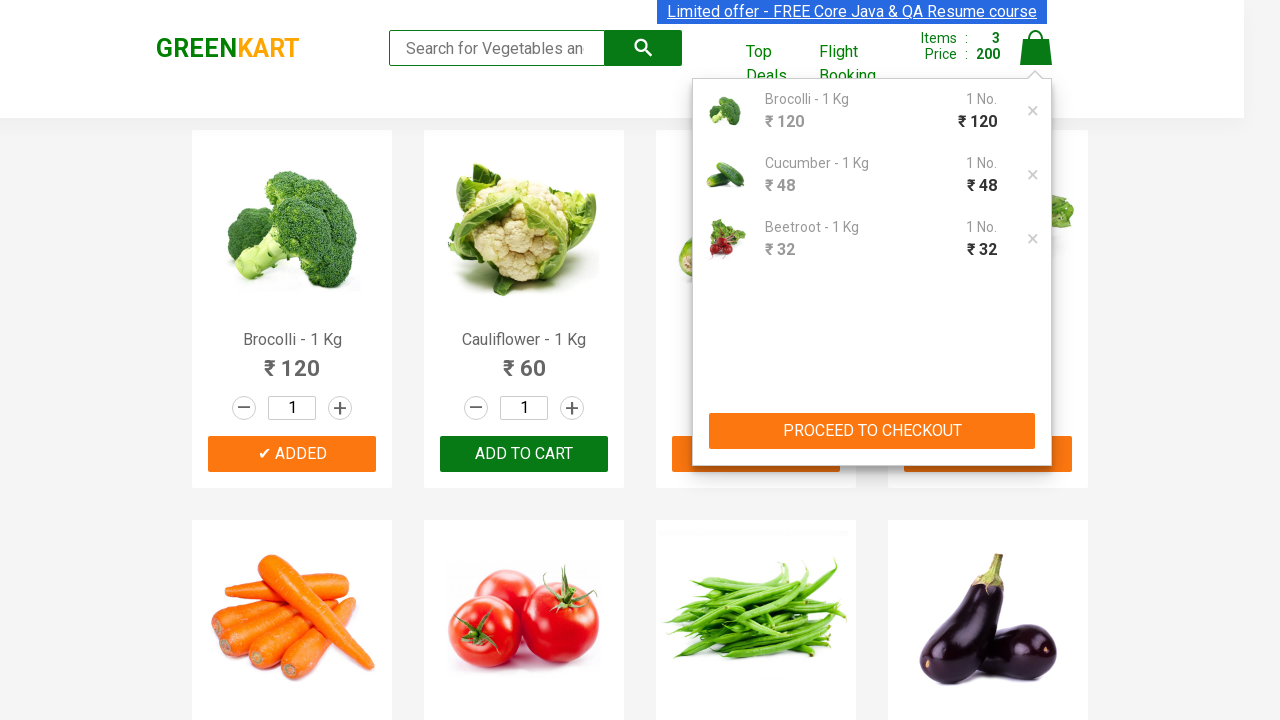

Clicked 'Proceed to Checkout' button at (872, 431) on xpath=//button[contains(text(),'PROCEED TO CHECKOUT')]
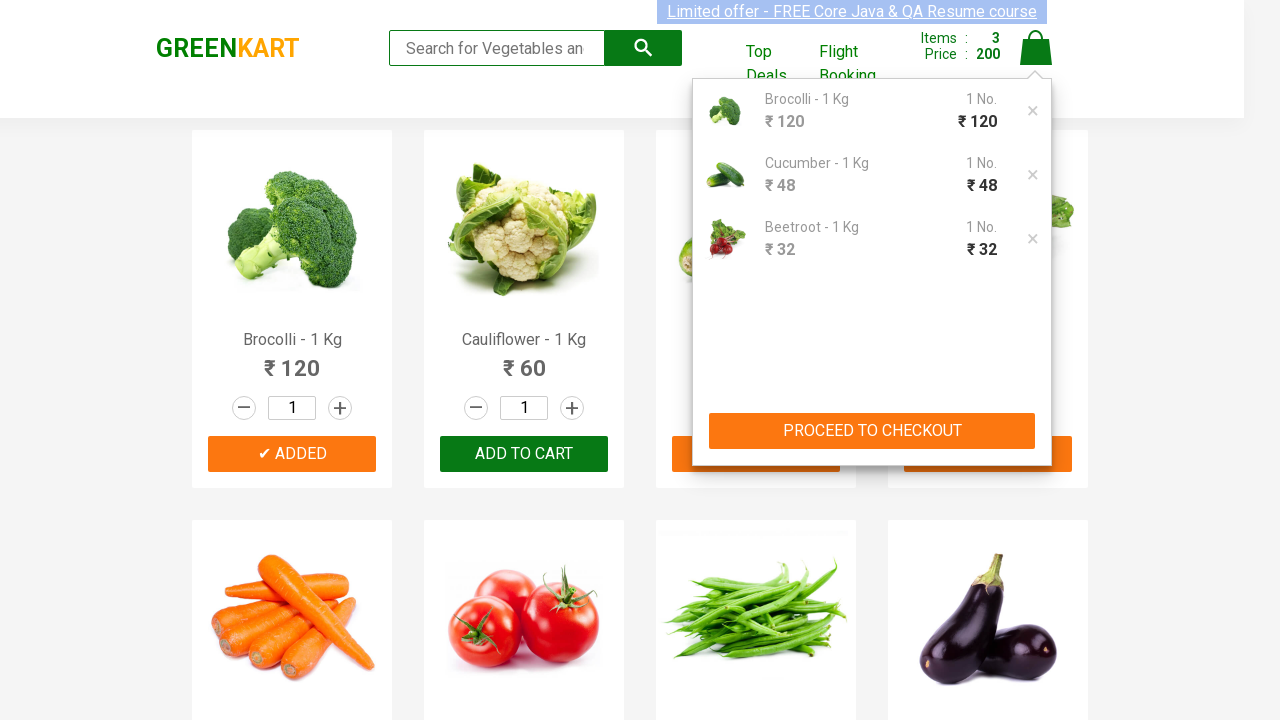

Entered promo code 'rahulshettyacademy' on input.promoCode
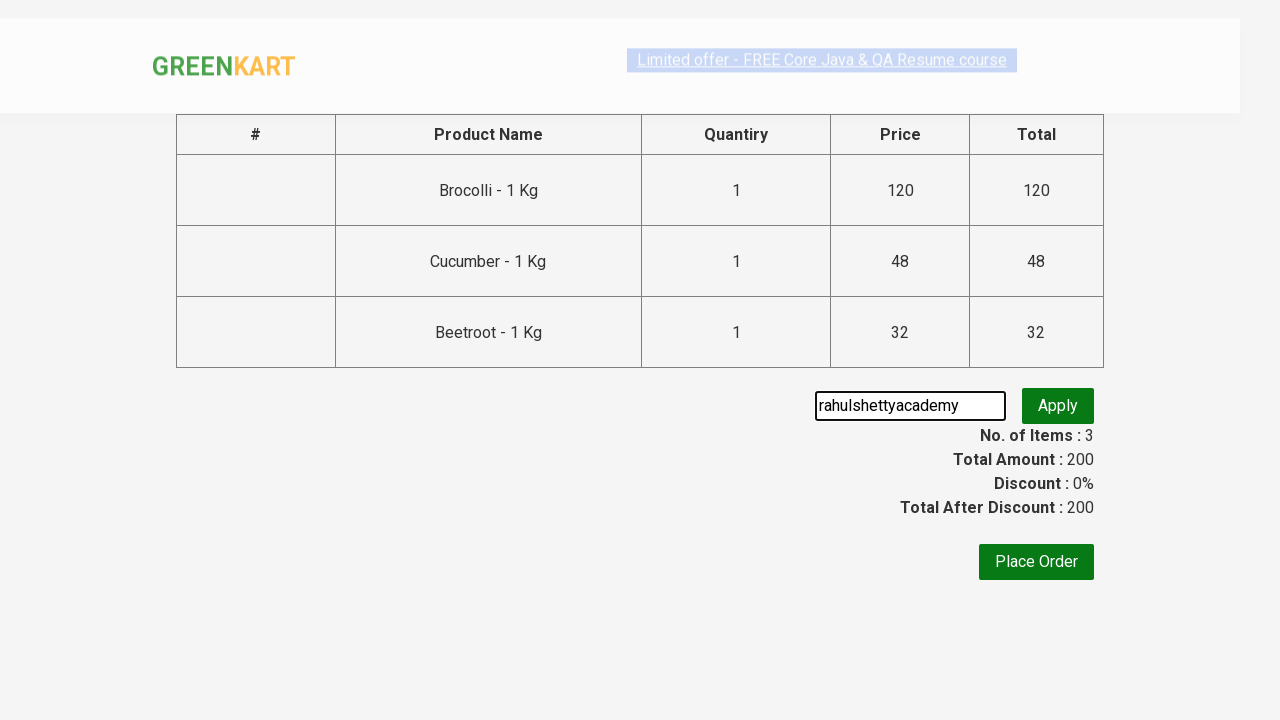

Clicked 'Apply' button to apply promo code at (1058, 406) on button.promoBtn
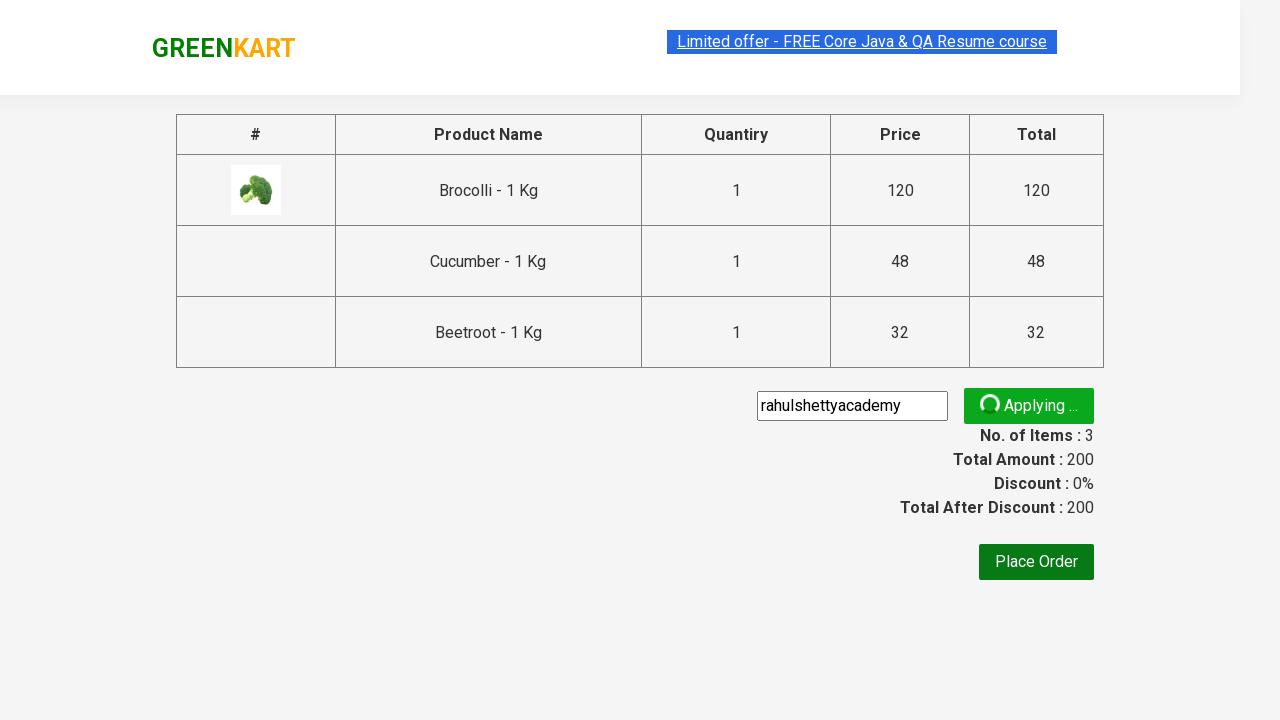

Promo code discount information loaded successfully
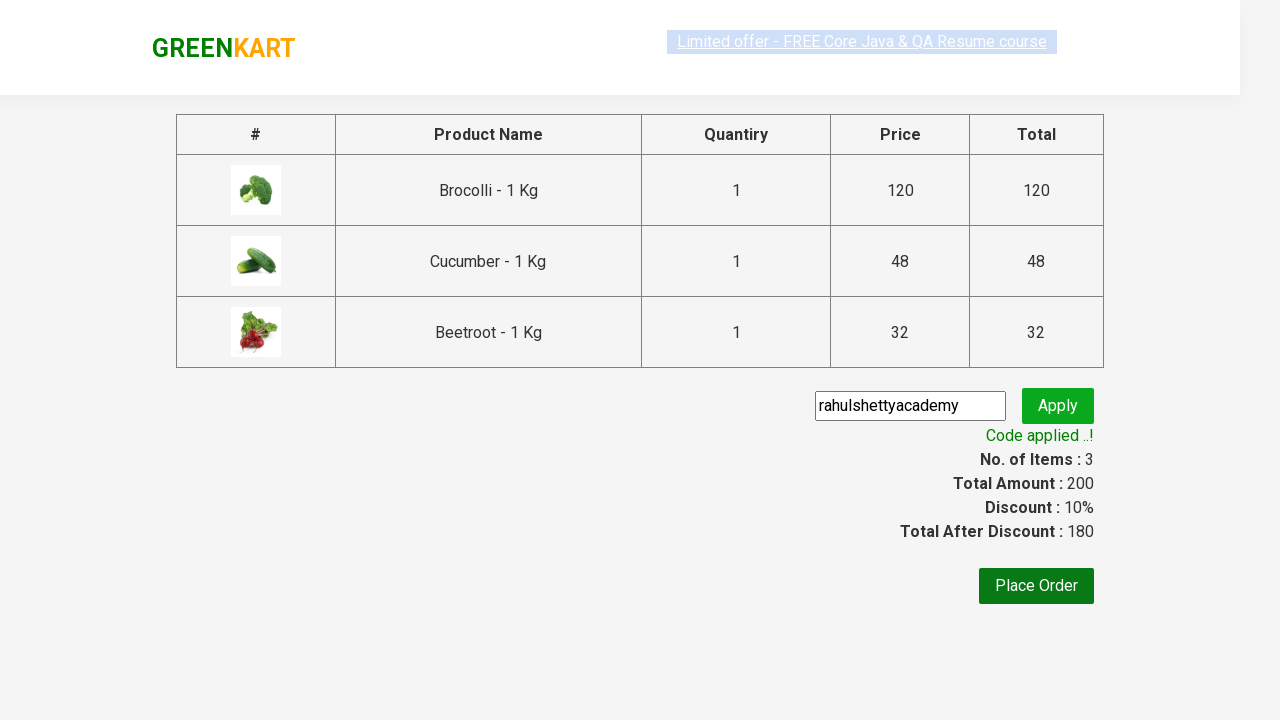

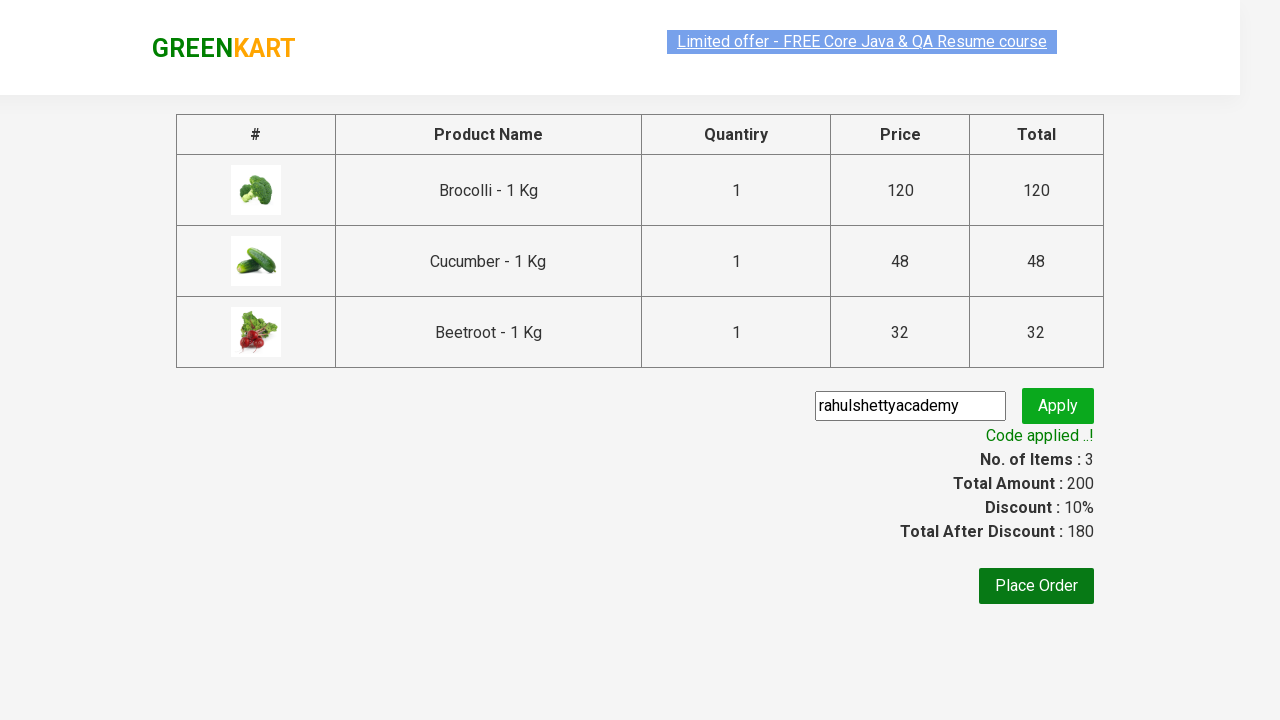